Navigates to The Indian Aura website and verifies that the page title contains the expected text

Starting URL: https://theindianaura.com/

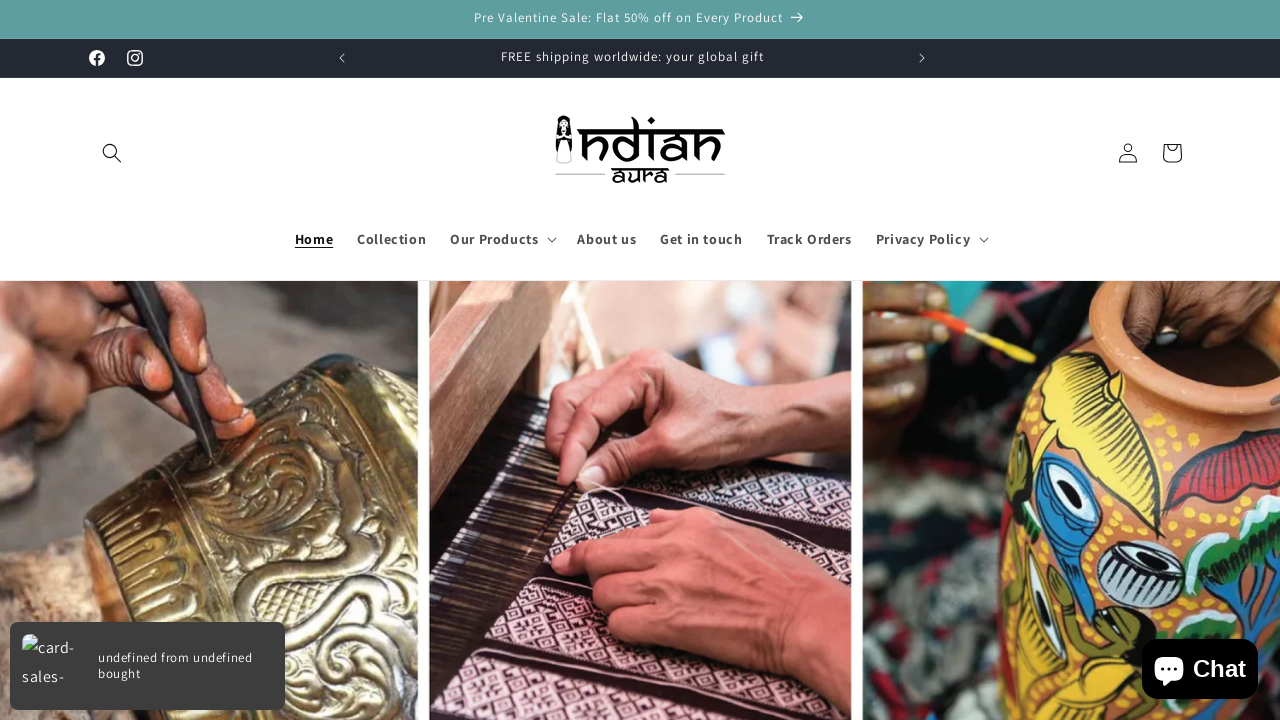

Navigated to The Indian Aura website
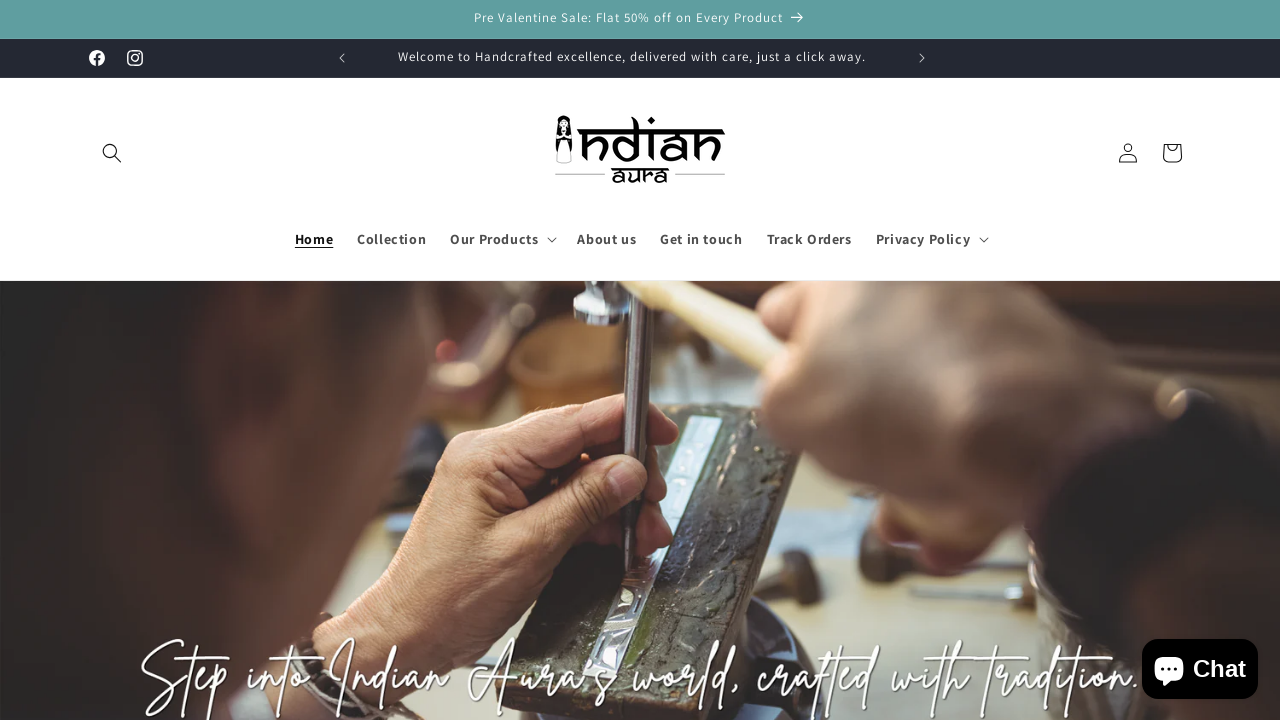

Page loaded with domcontentloaded state
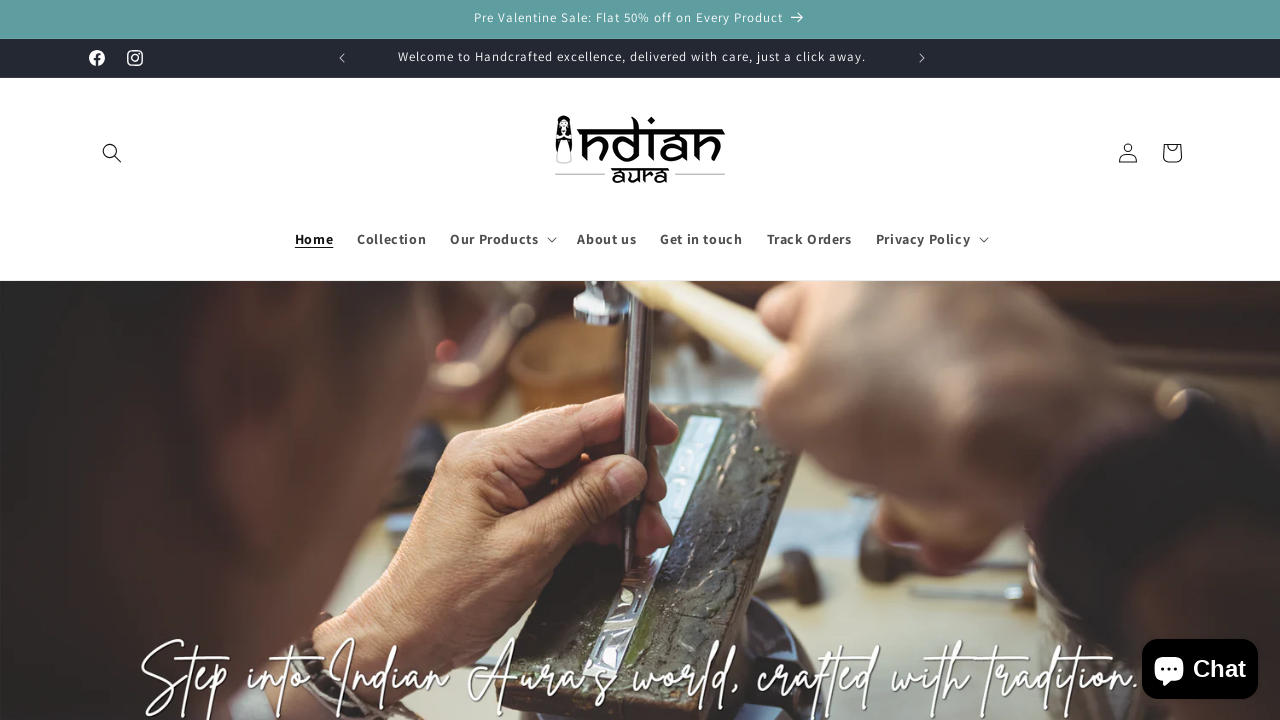

Verified that page title contains 'The Indian Aura'
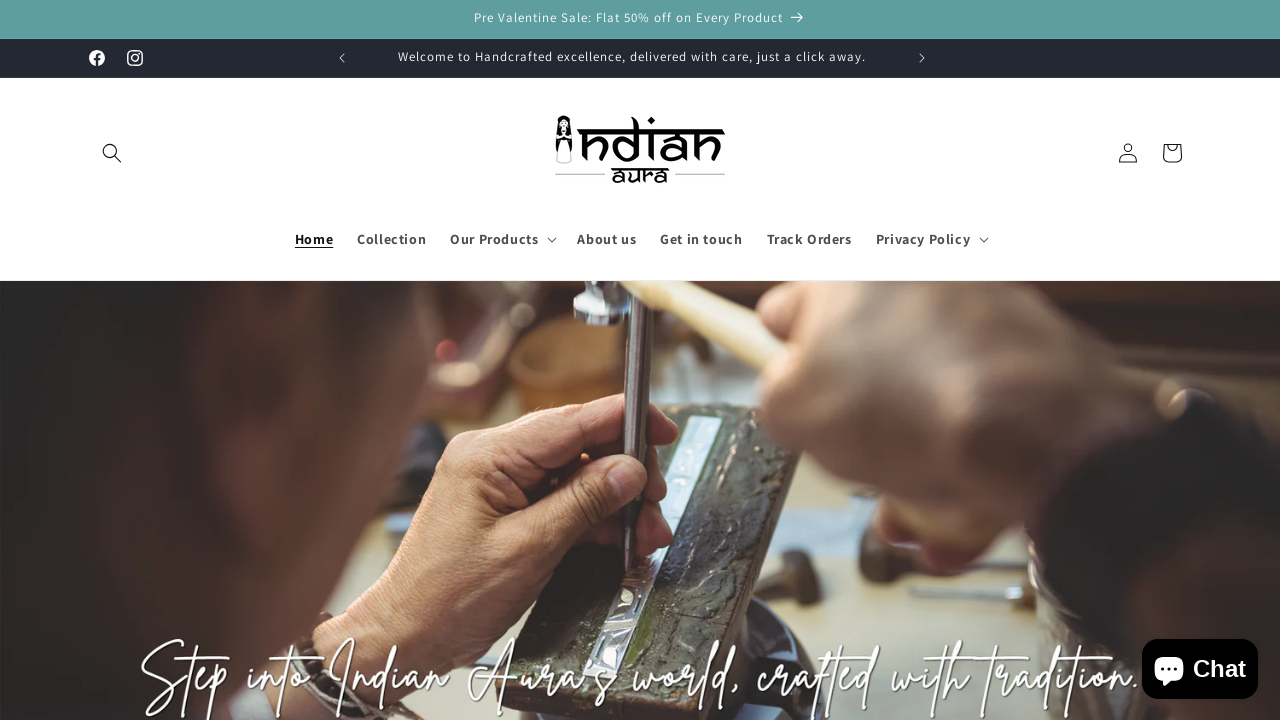

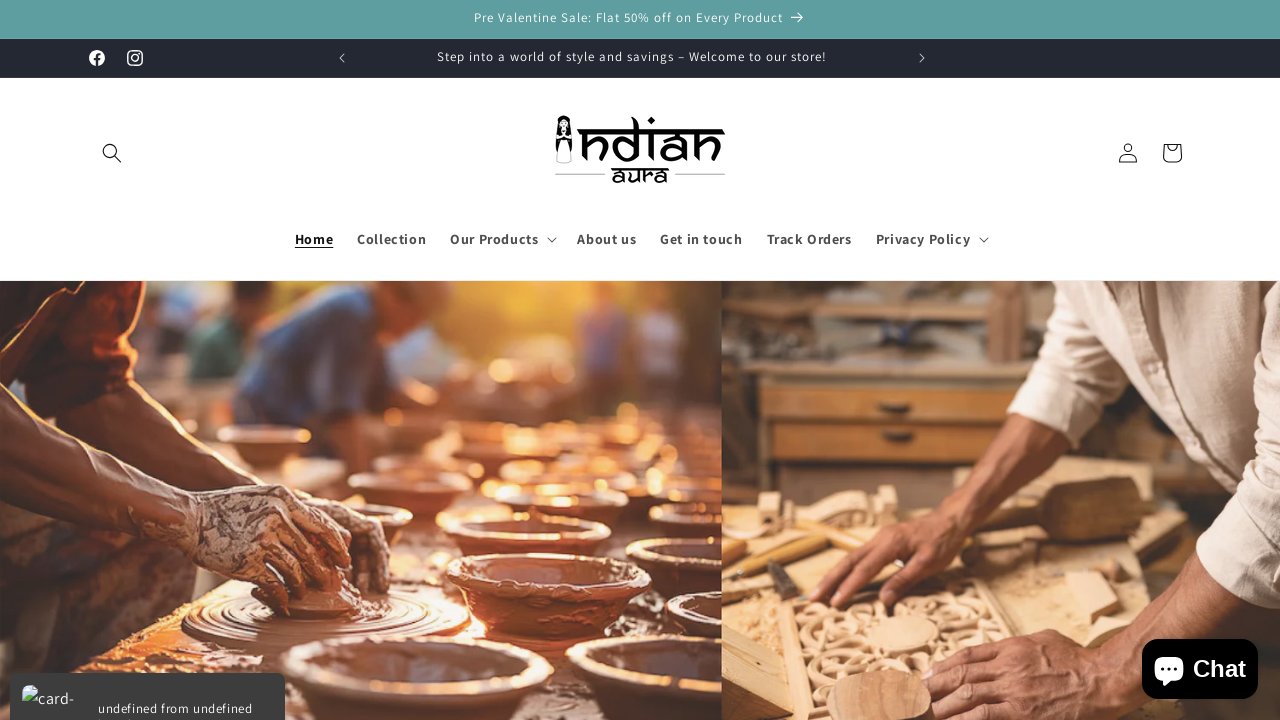